Tests dynamic page loading where the target element is initially hidden on the page, then becomes visible after clicking Start and waiting for the loading bar to complete.

Starting URL: http://the-internet.herokuapp.com/dynamic_loading/1

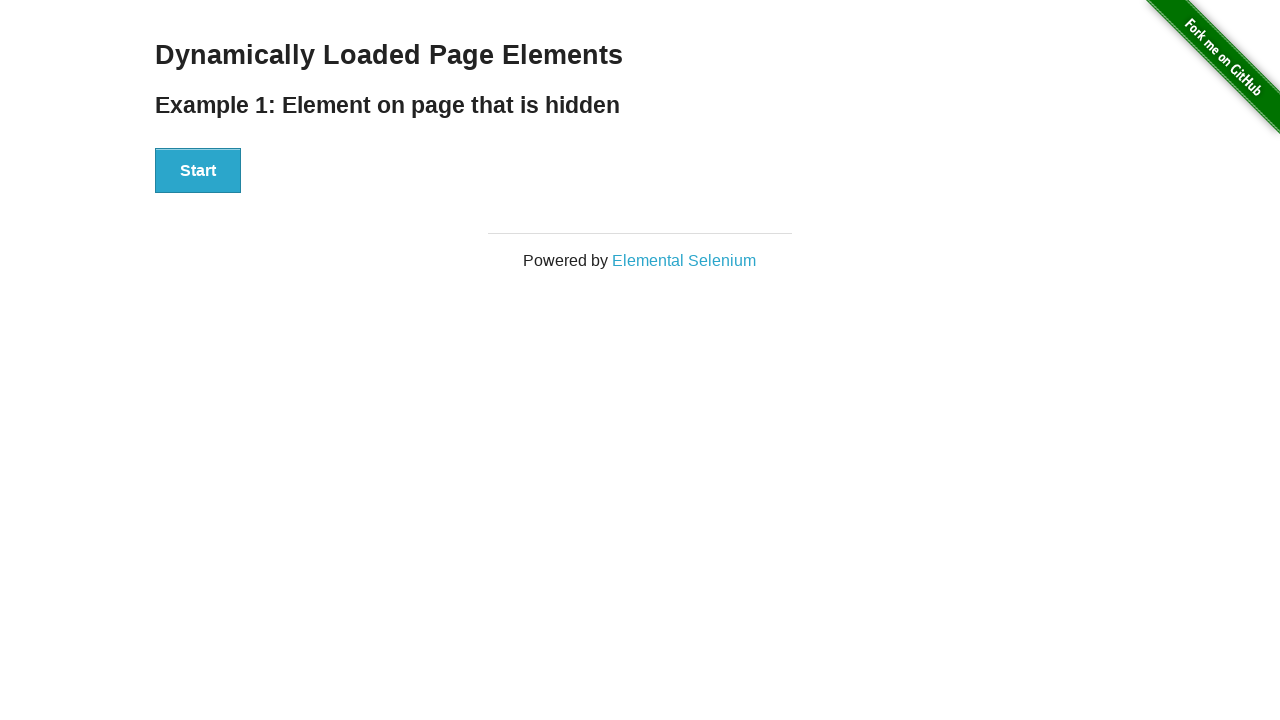

Clicked Start button to trigger dynamic loading at (198, 171) on #start button
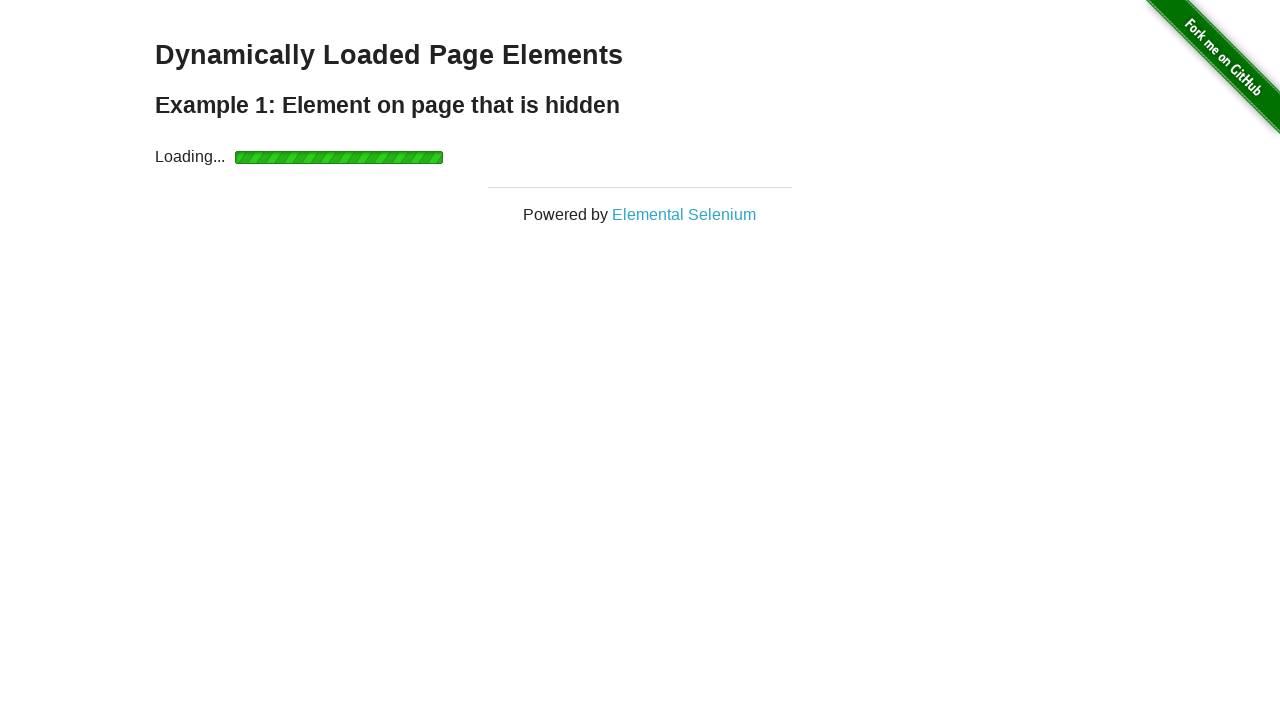

Loading bar completed and finish element became visible
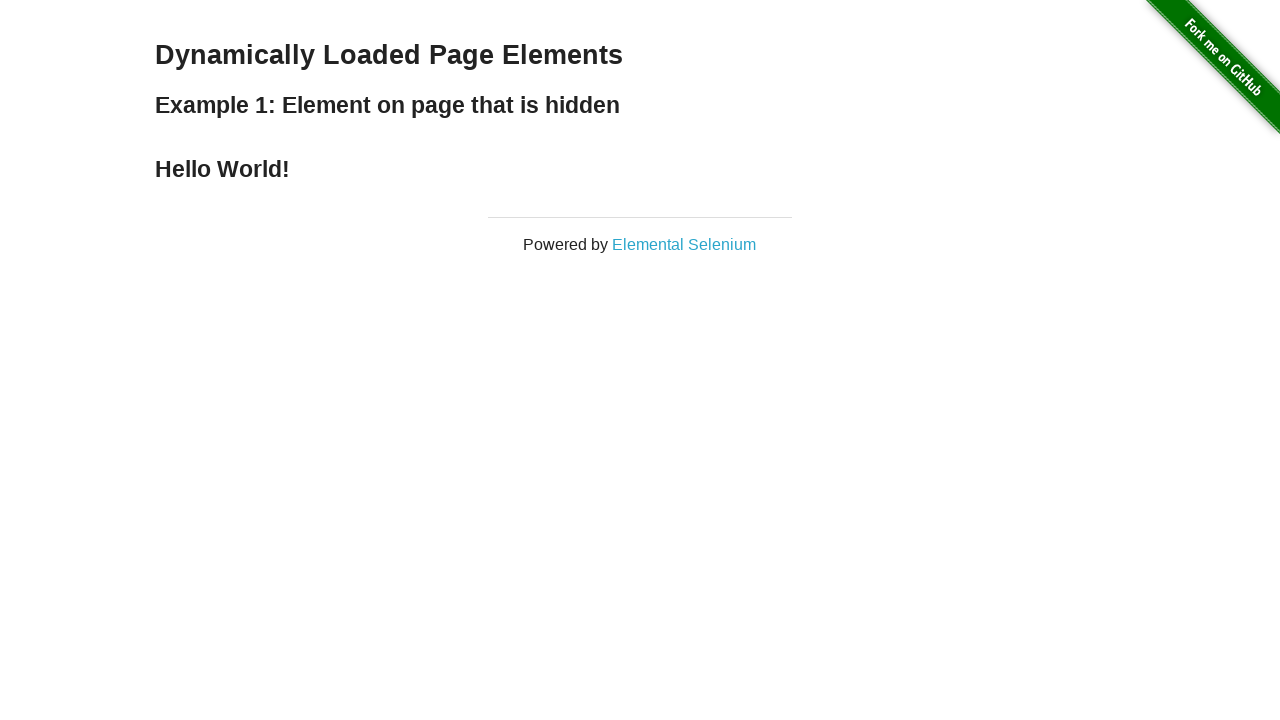

Verified that finish element is visible on the page
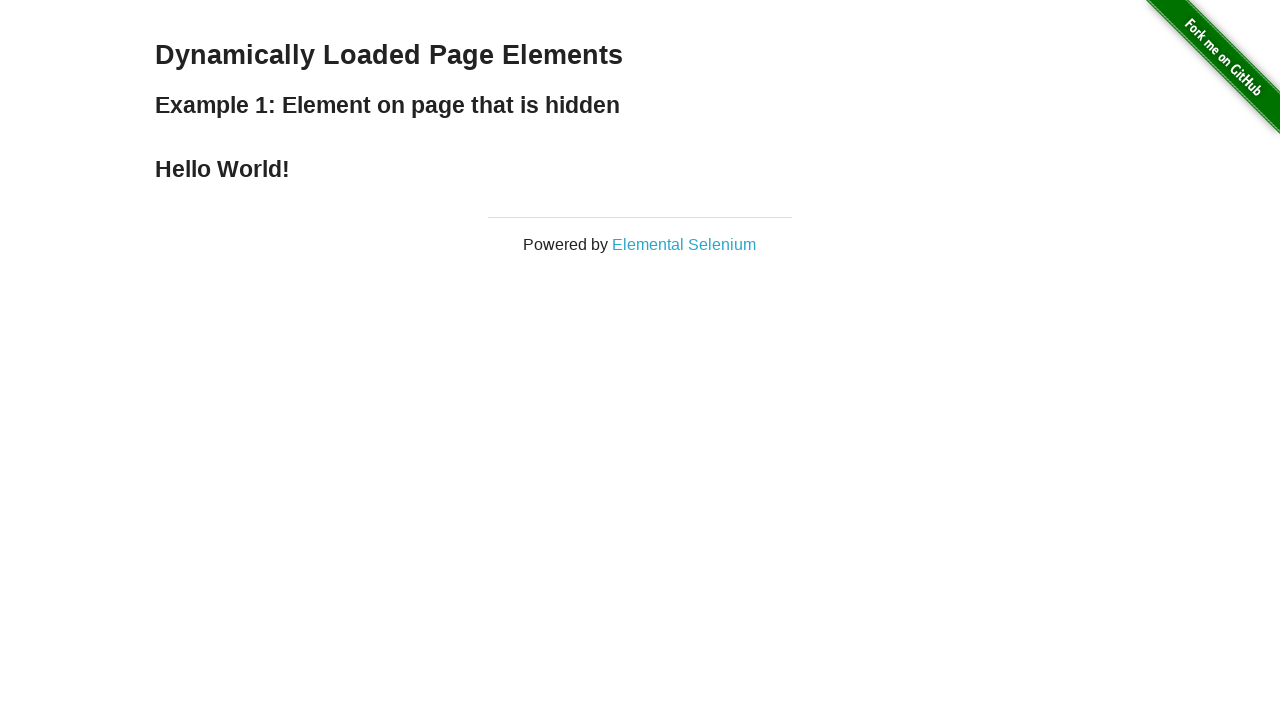

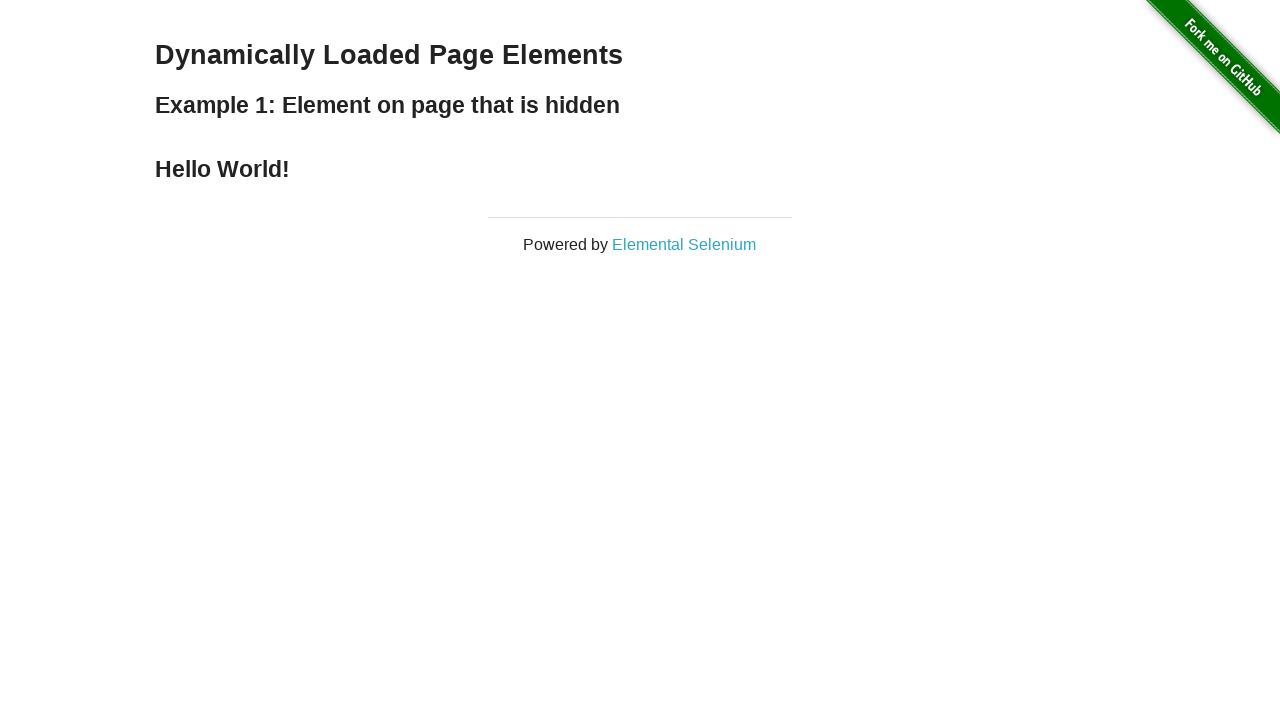